Tests triangle classification by entering sides 10, 7, 5 and verifying the result is an obtuse triangle (Тупоугольный треугольник)

Starting URL: https://do.tusur.ru/qa-test2/

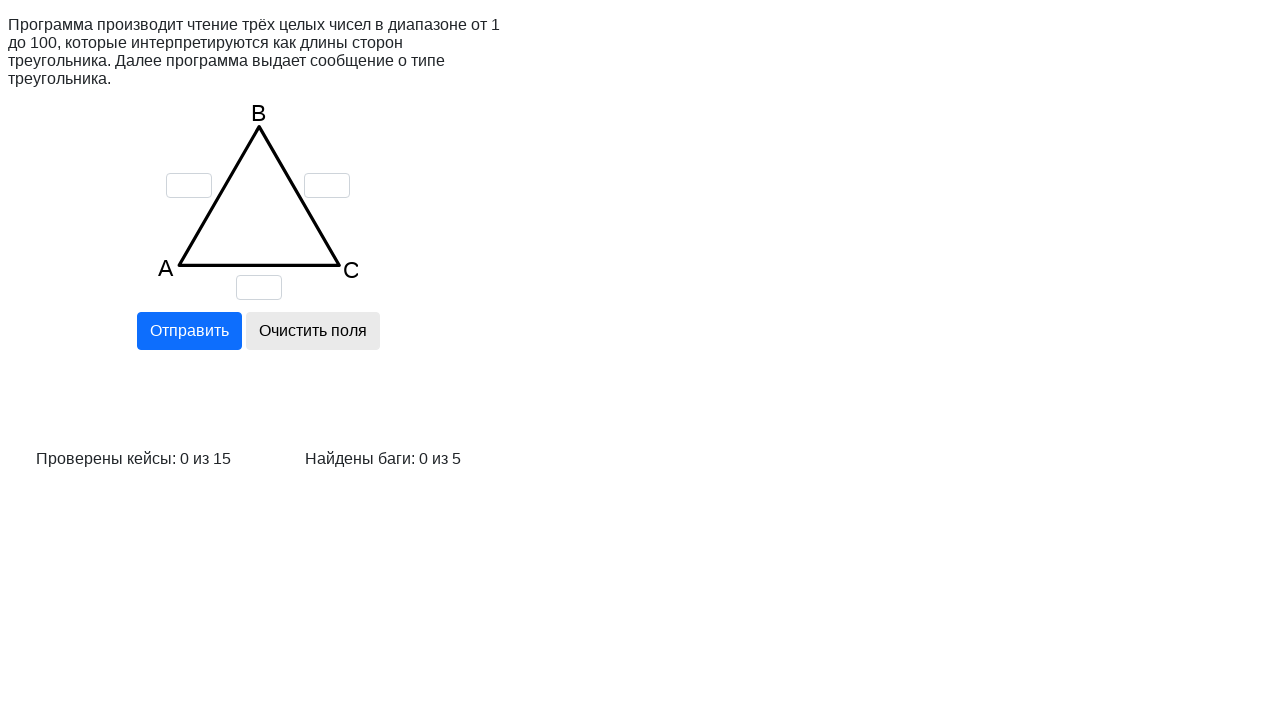

Cleared side 'a' input field on input[name='a']
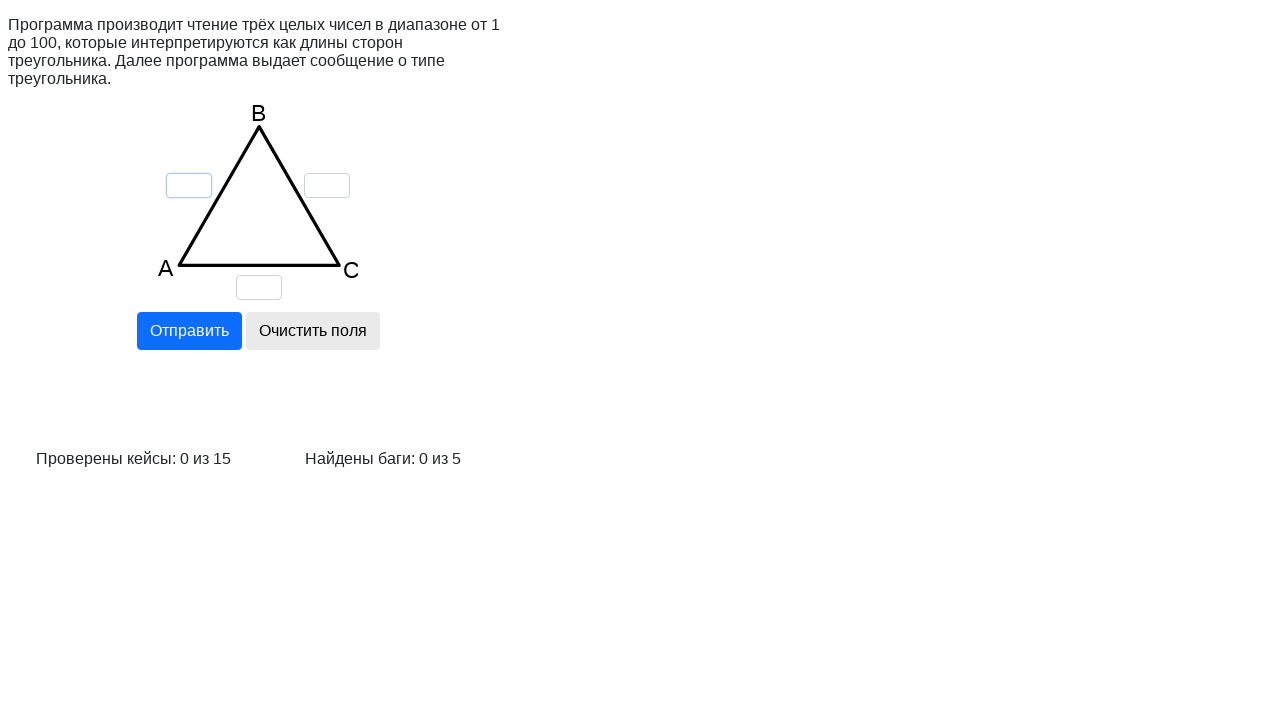

Cleared side 'b' input field on input[name='b']
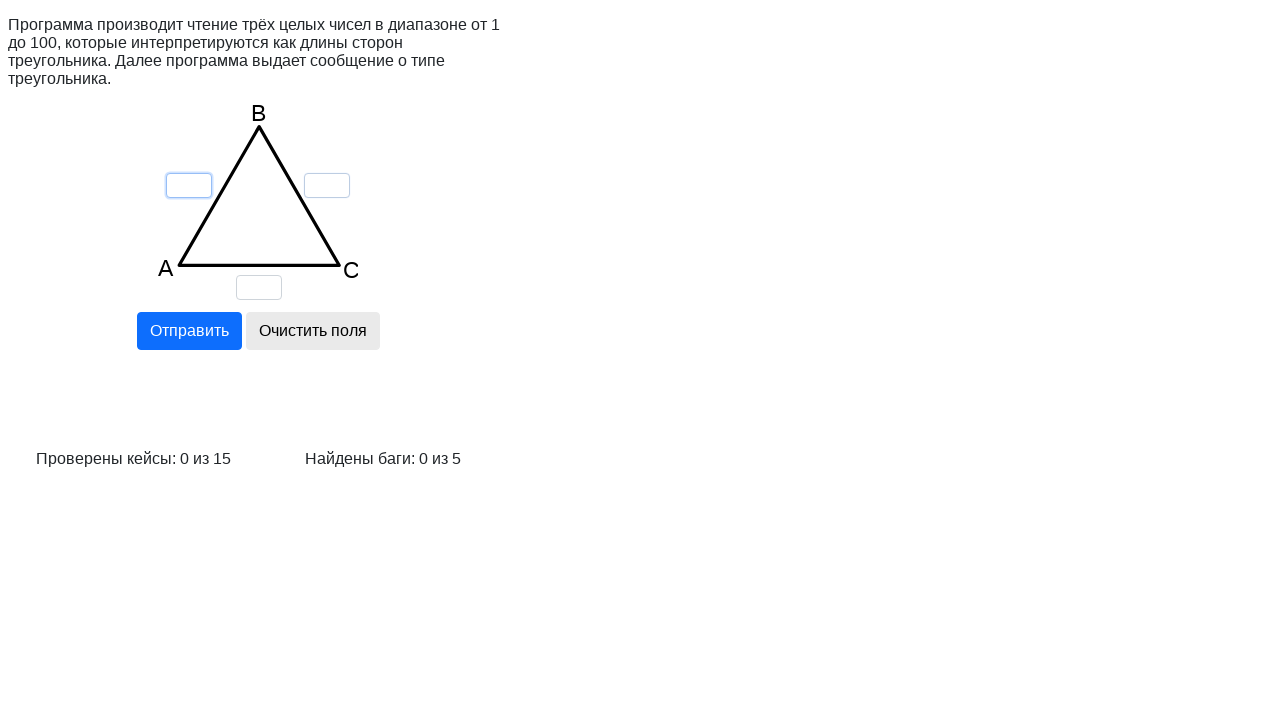

Cleared side 'c' input field on input[name='c']
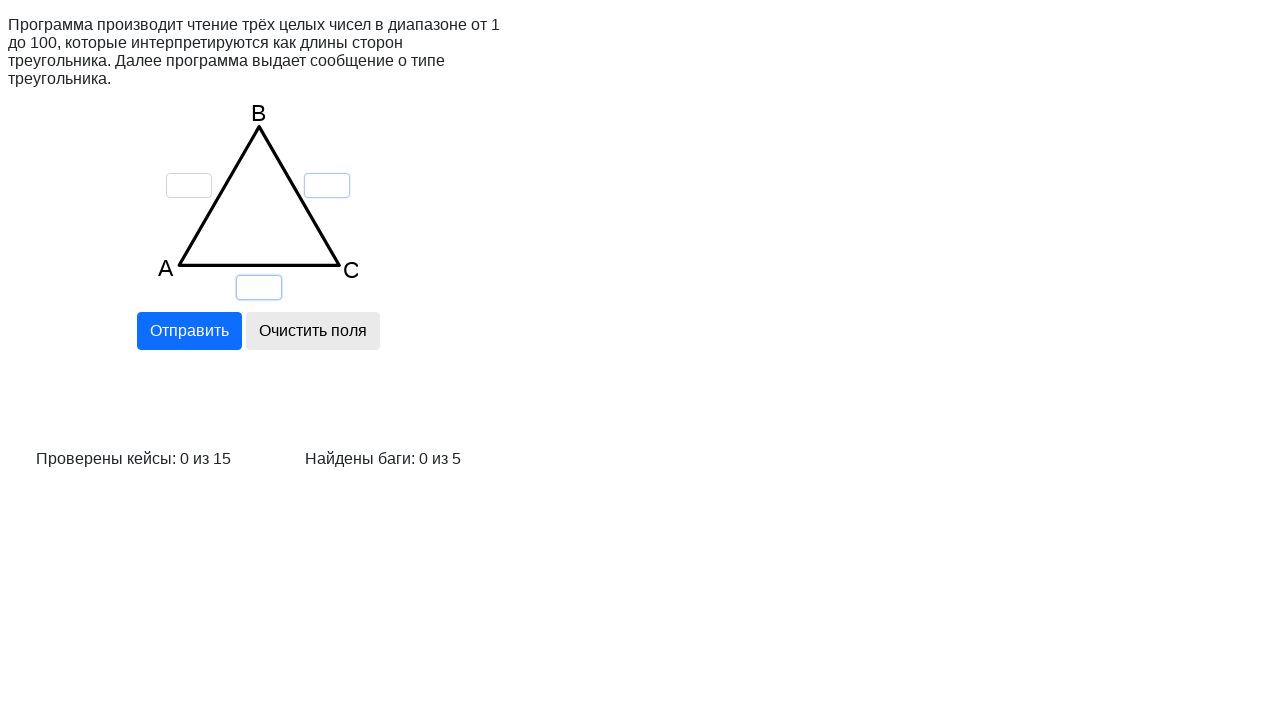

Entered side 'a' value: 10 on input[name='a']
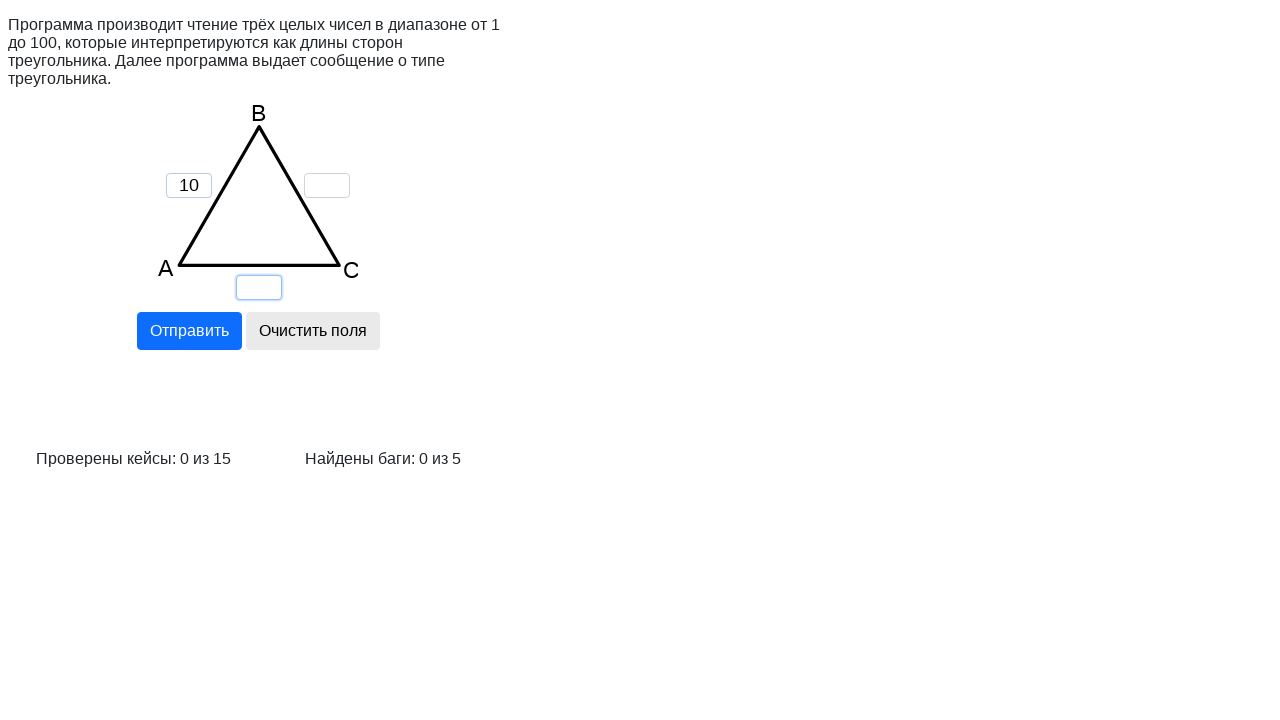

Entered side 'b' value: 7 on input[name='b']
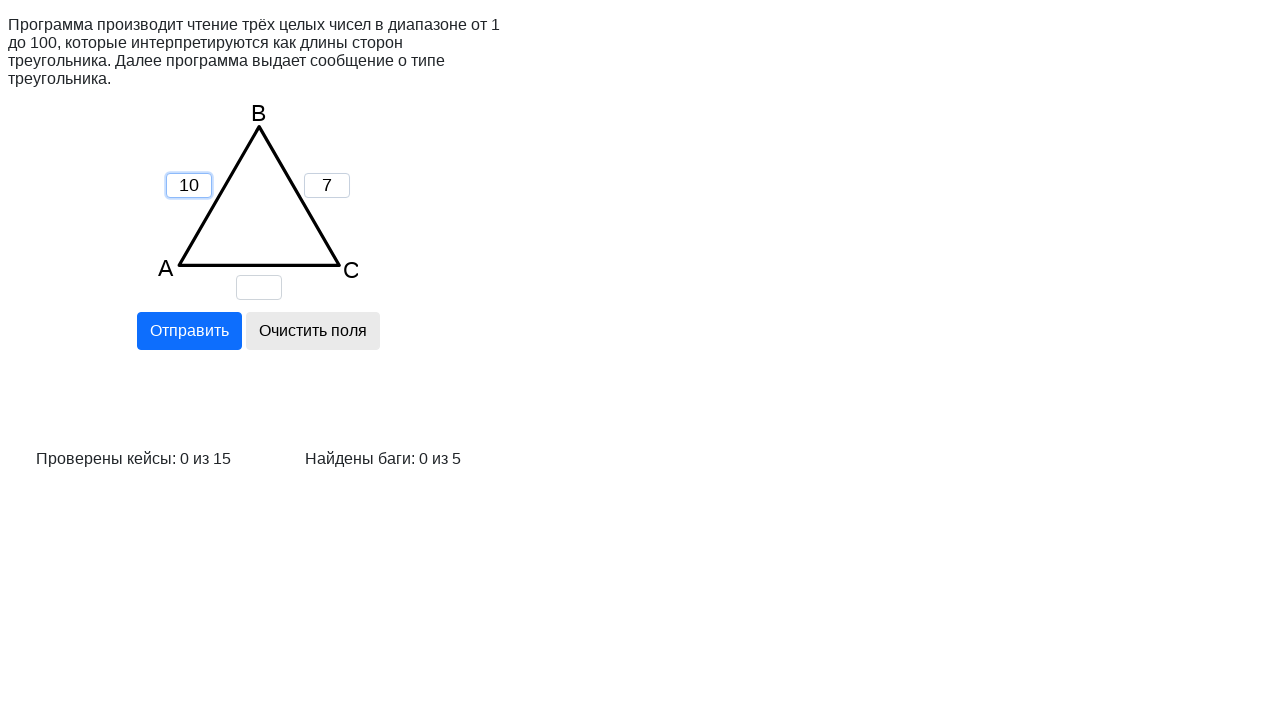

Entered side 'c' value: 5 on input[name='c']
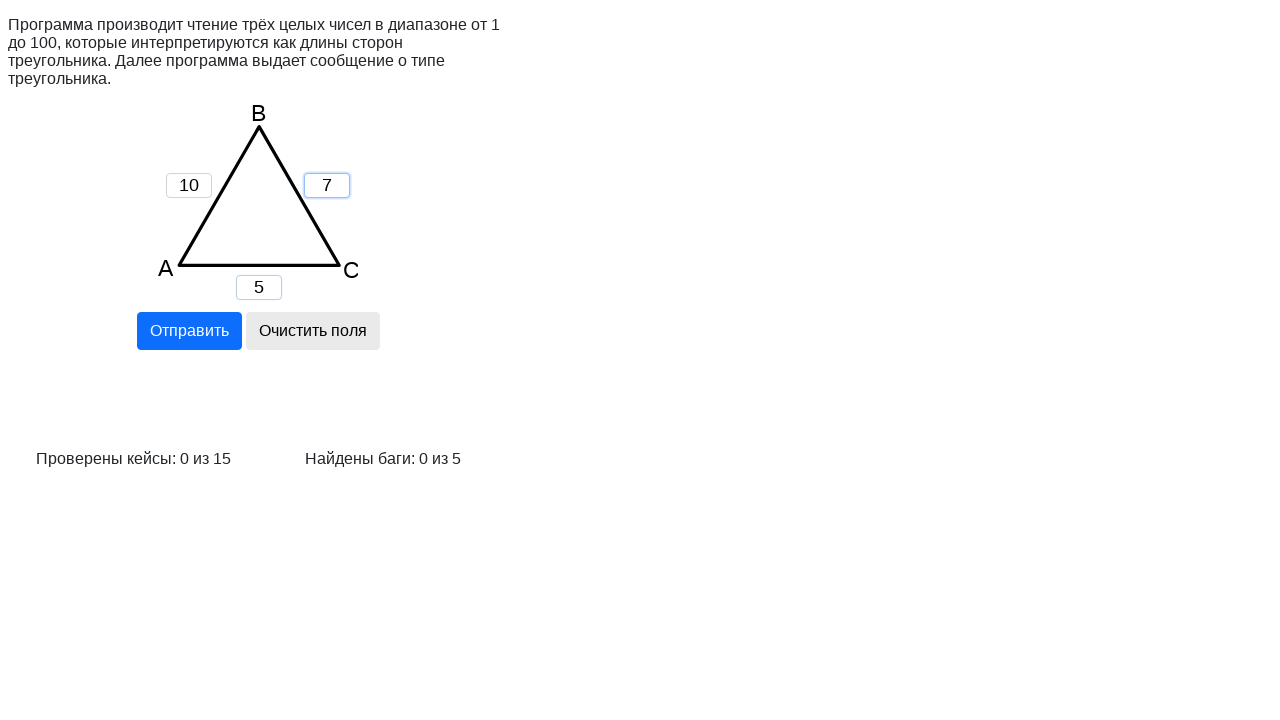

Clicked calculate button to classify triangle at (189, 331) on input[name='calc']
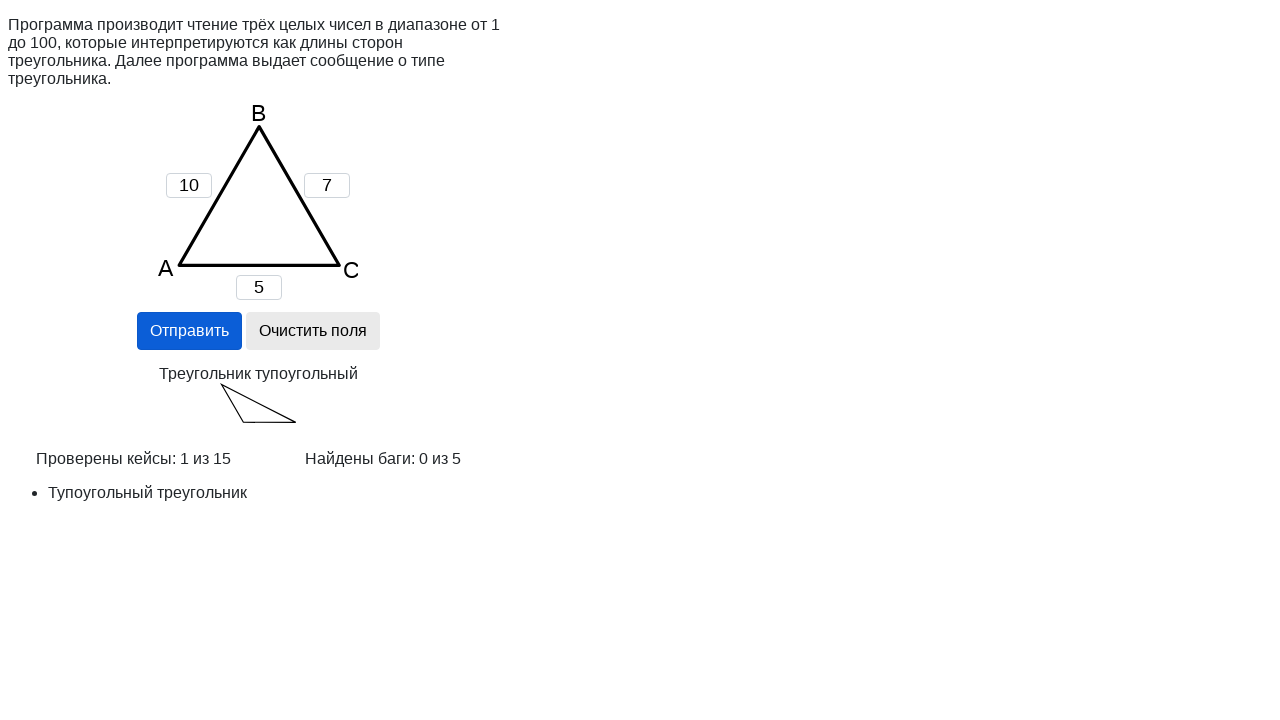

Verified result displays 'Тупоугольный треугольник' (obtuse triangle)
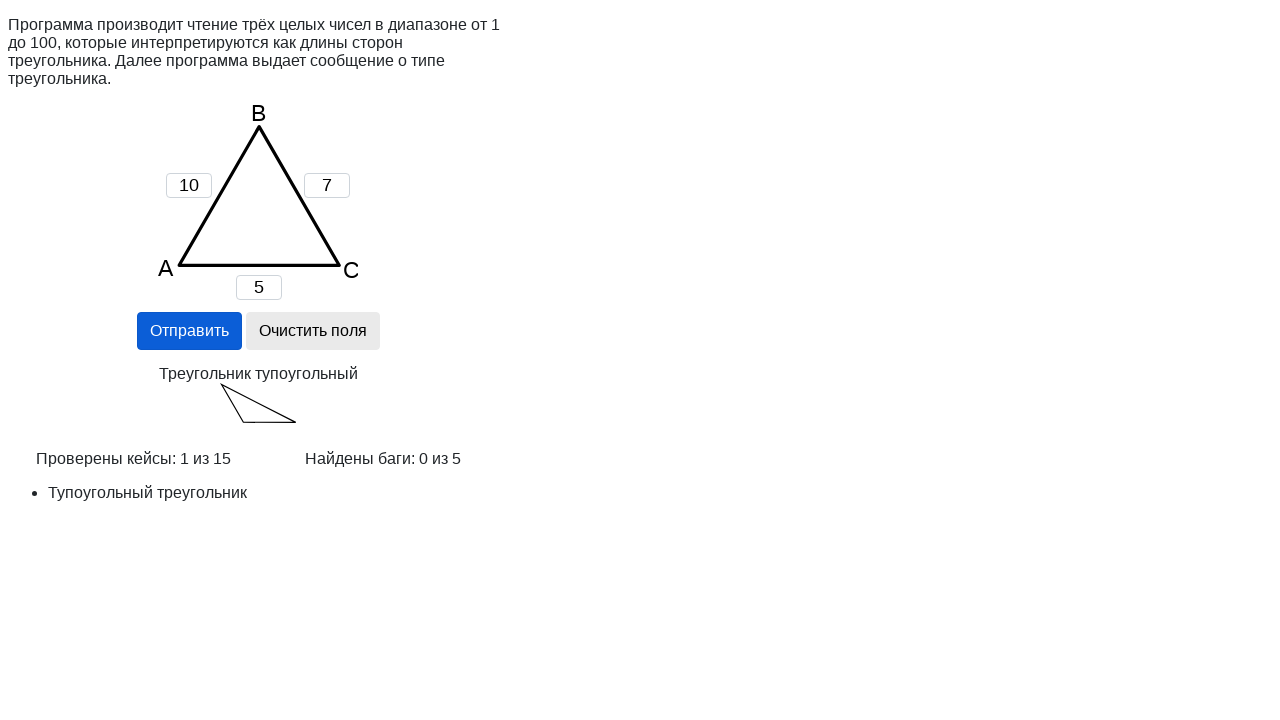

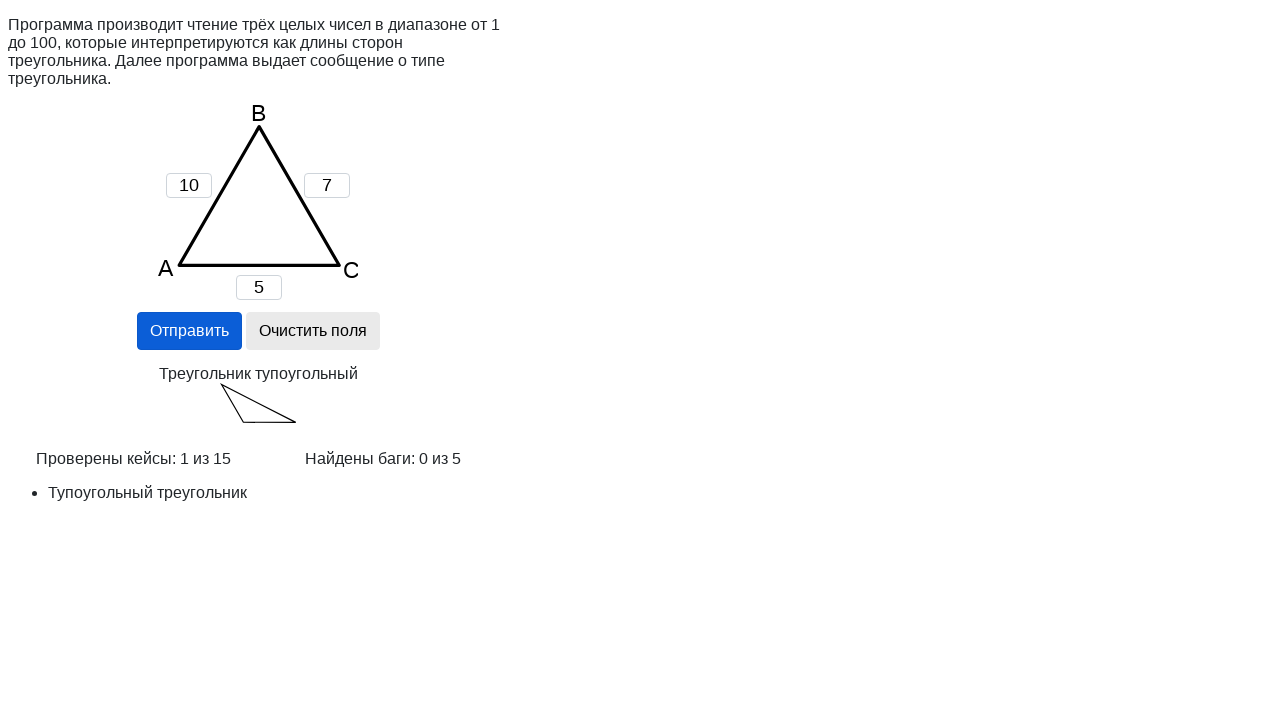